Tests handling of different JavaScript popup types including alert, confirmation, and prompt dialogs by clicking buttons and interacting with the dialogs

Starting URL: http://only-testing-blog.blogspot.in/2014/01/textbox.html

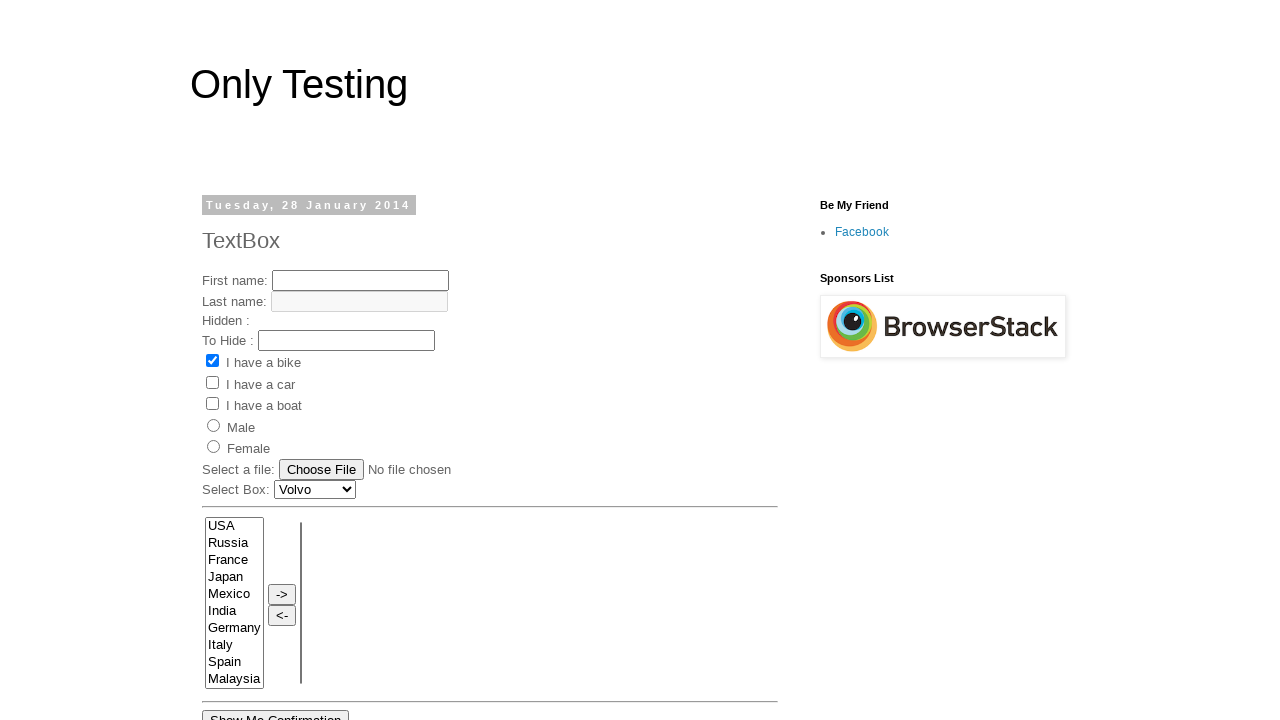

Set up dialog handler to accept alert
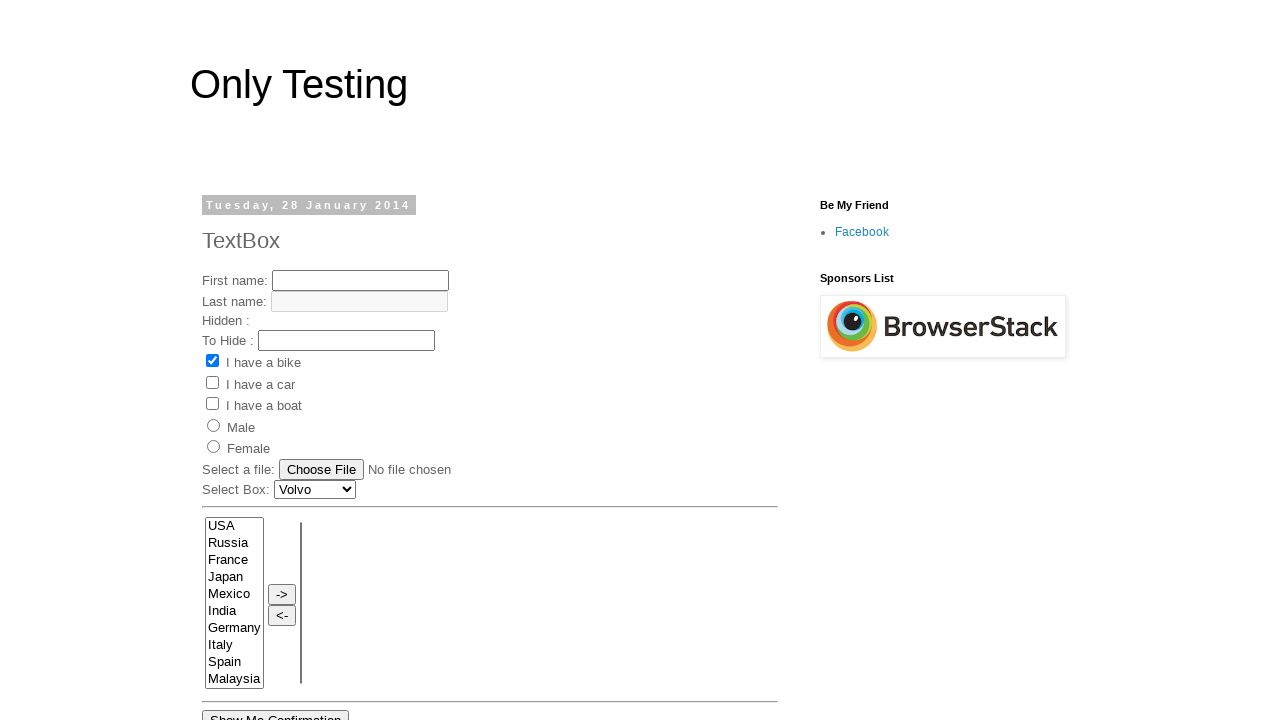

Clicked button to show alert popup at (252, 360) on input[value='Show Me Alert']
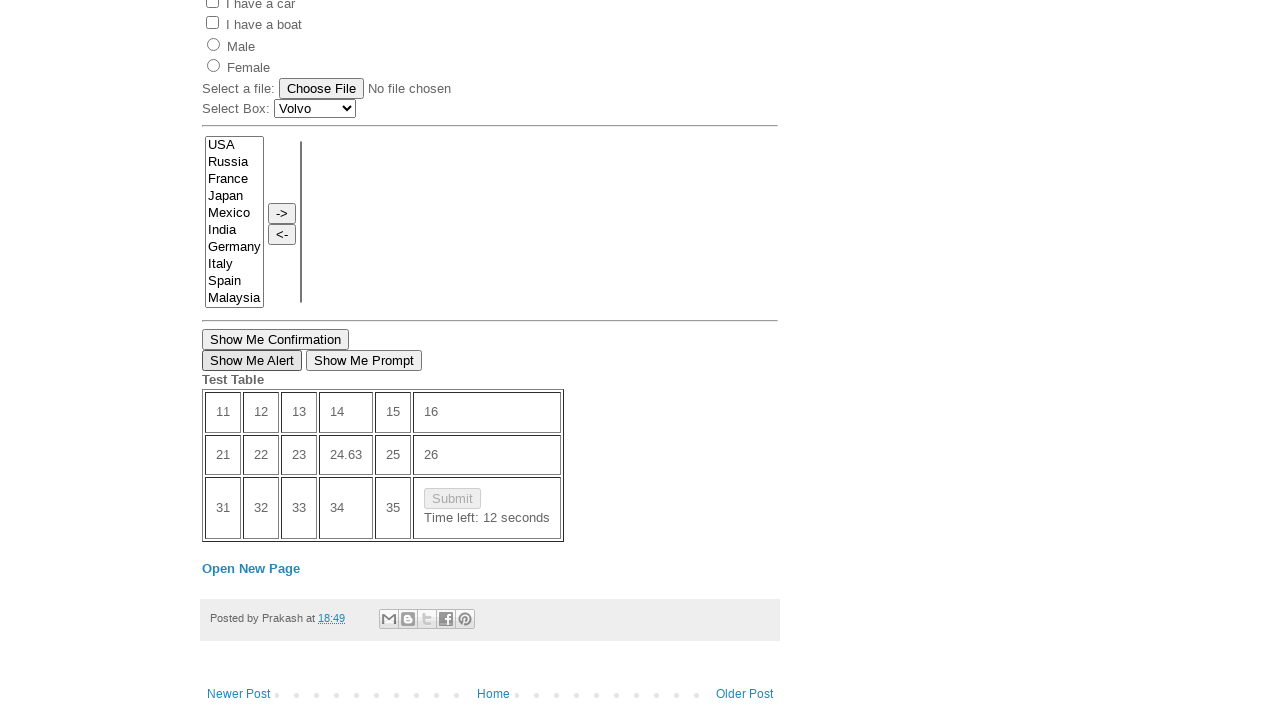

Set up dialog handler to dismiss confirmation dialog
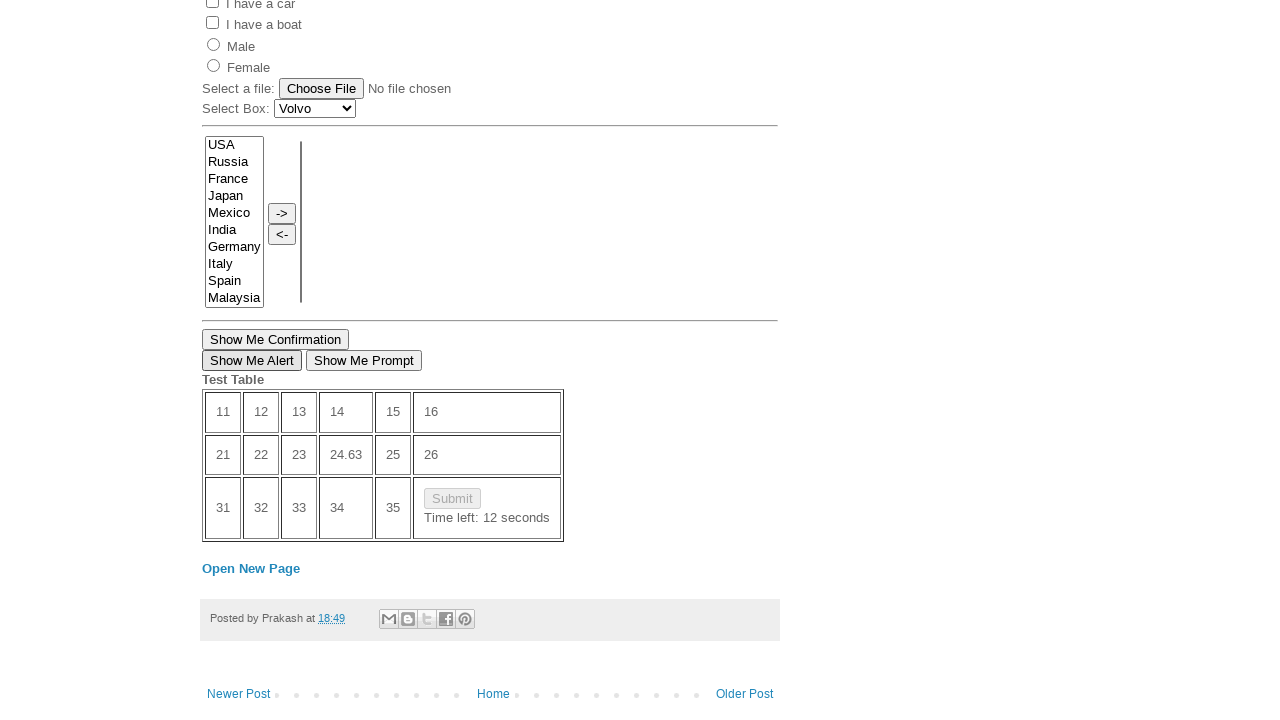

Clicked button to show confirmation popup at (276, 339) on button[onclick='myFunction()']
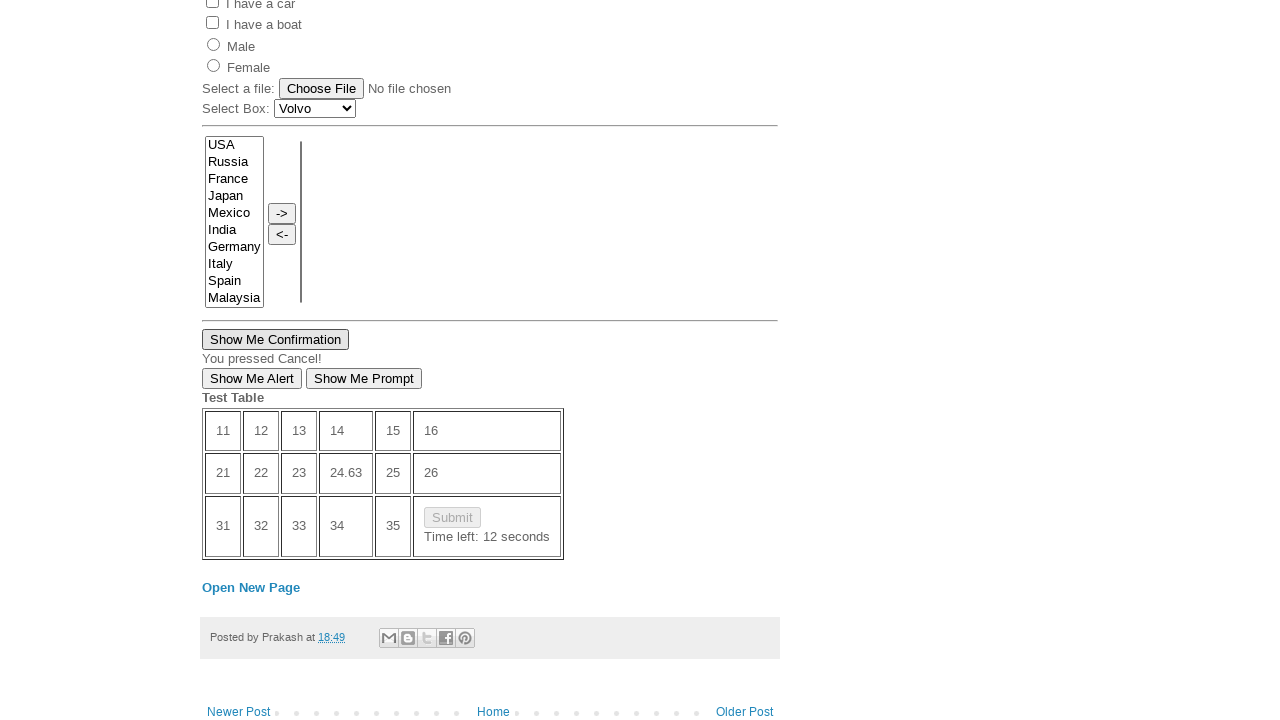

Set up dialog handler to accept prompt with 'TestUser2024'
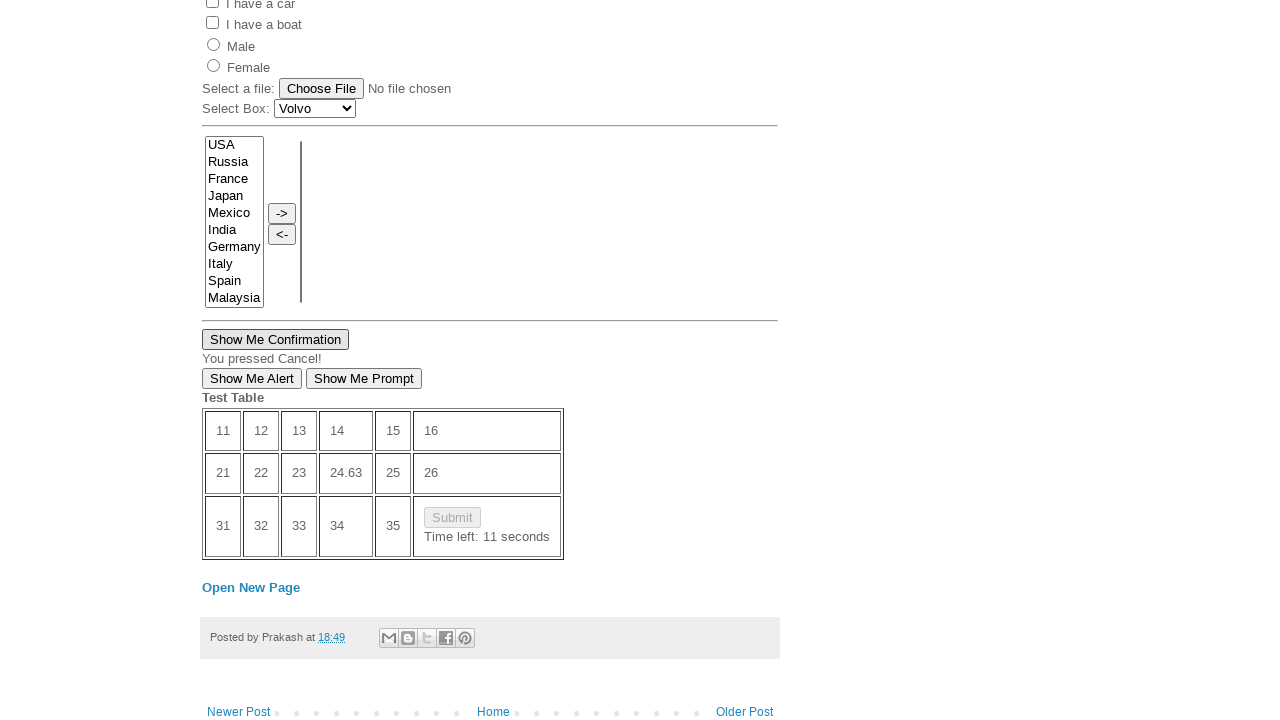

Clicked button to show prompt popup at (364, 379) on button:has-text('Show Me Prompt')
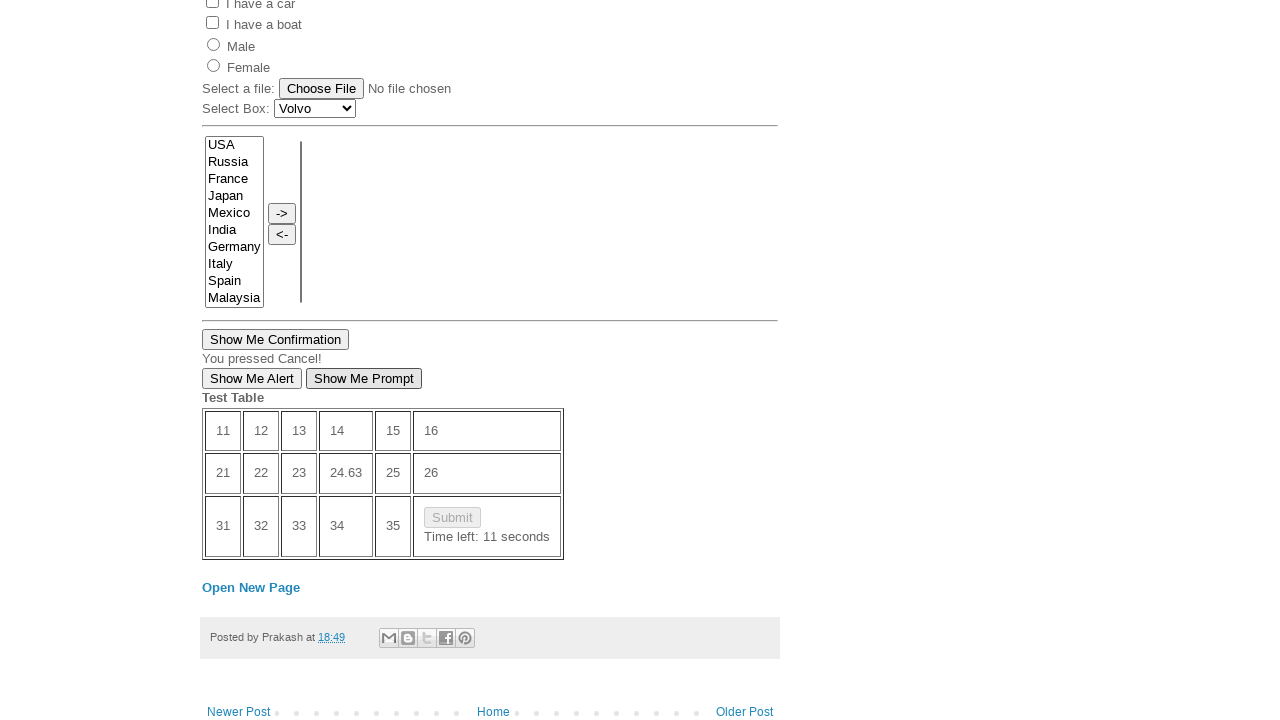

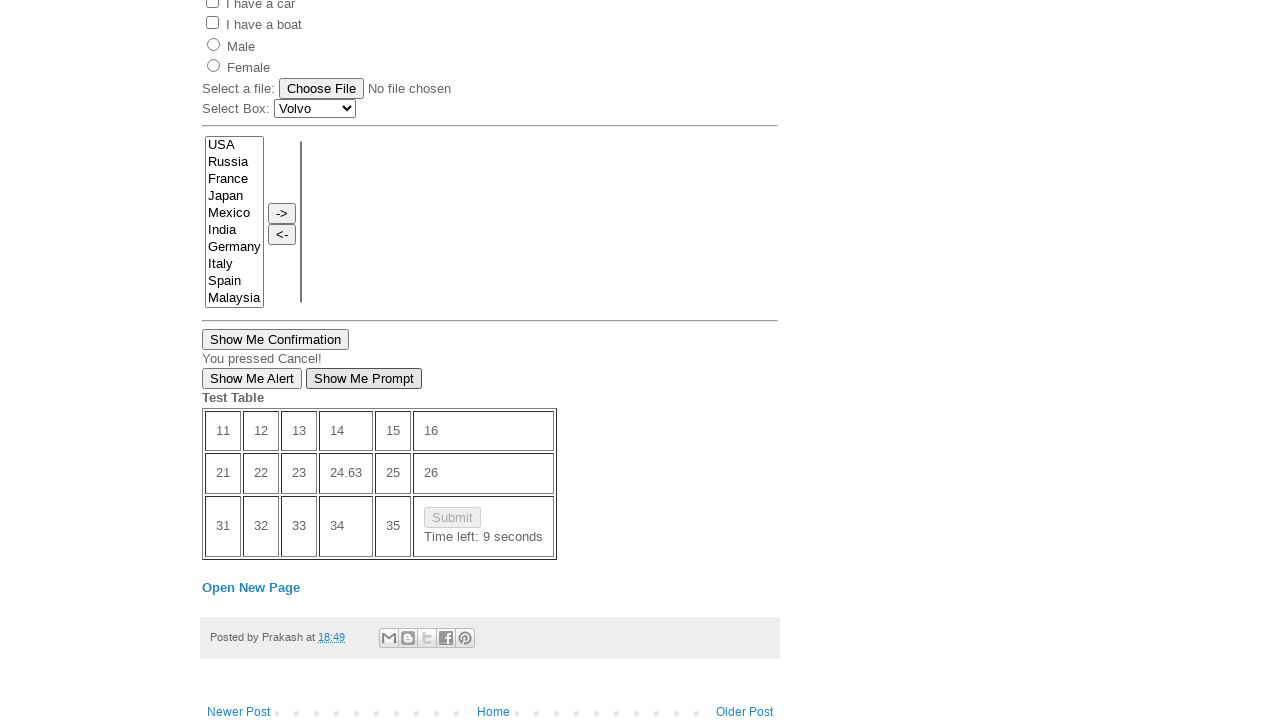